Tests alert handling functionality by navigating to the prompt alert section, triggering a prompt dialog, entering text into it, and accepting the alert

Starting URL: http://demo.automationtesting.in/Alerts.html

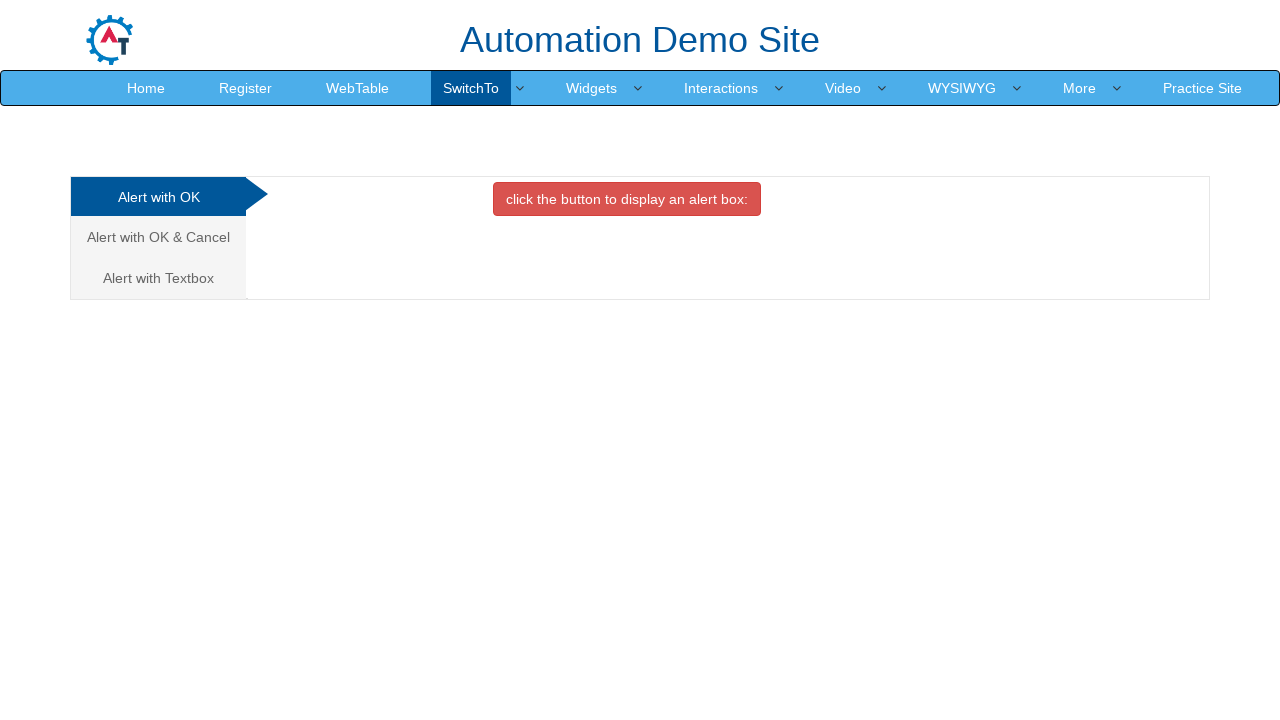

Clicked on the 'Alert with Textbox' tab at (158, 278) on xpath=//a[@href='#Textbox']
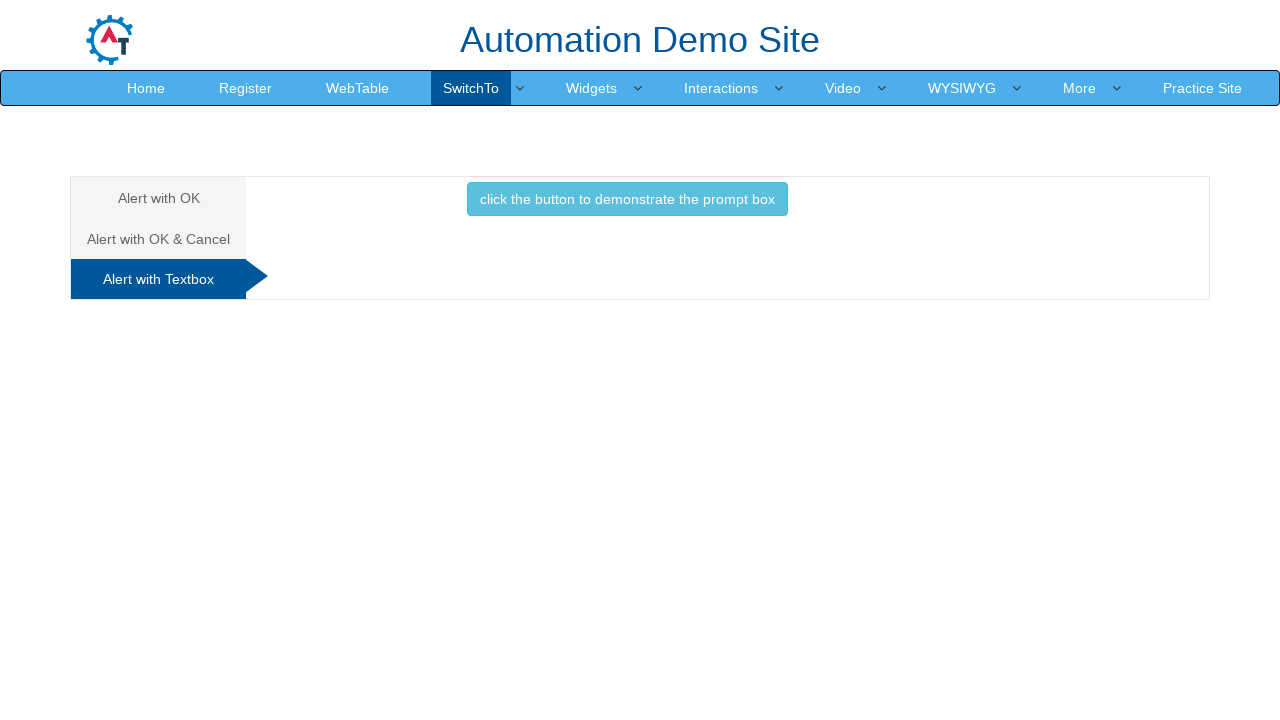

Waited for tab content to load
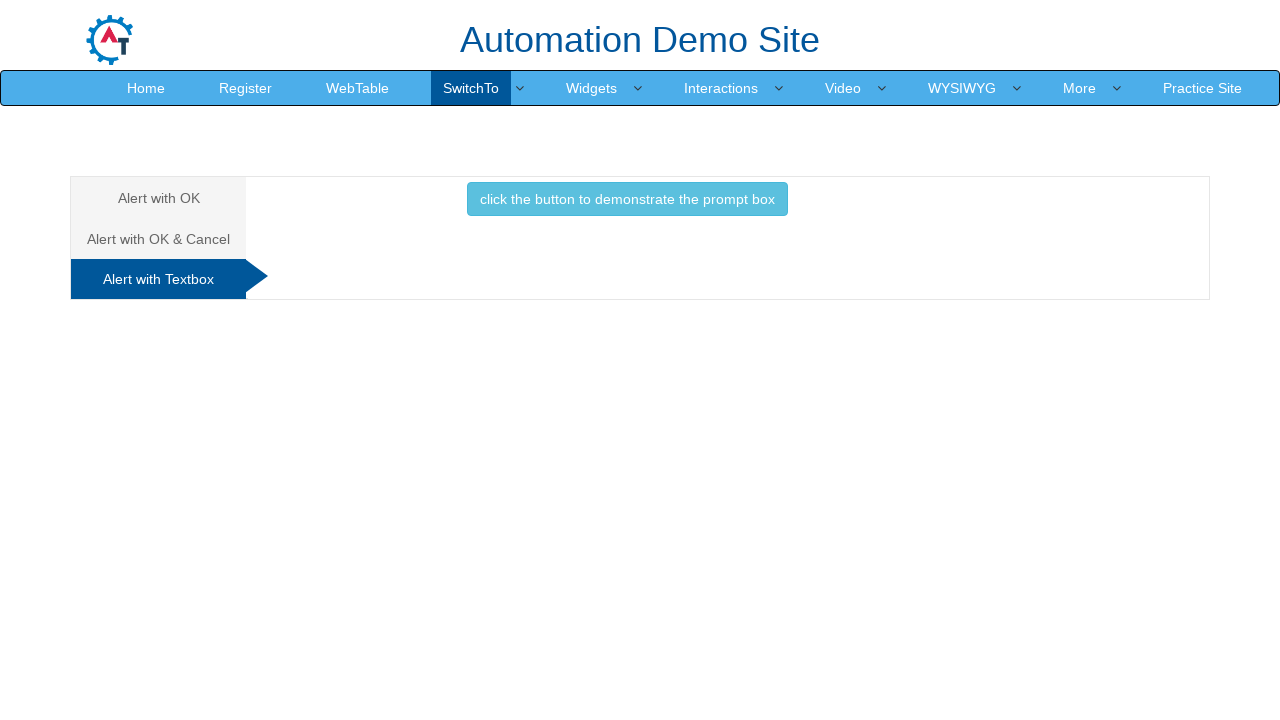

Clicked button to trigger prompt alert at (627, 199) on xpath=//button[contains(@onclick,'promptbox()')]
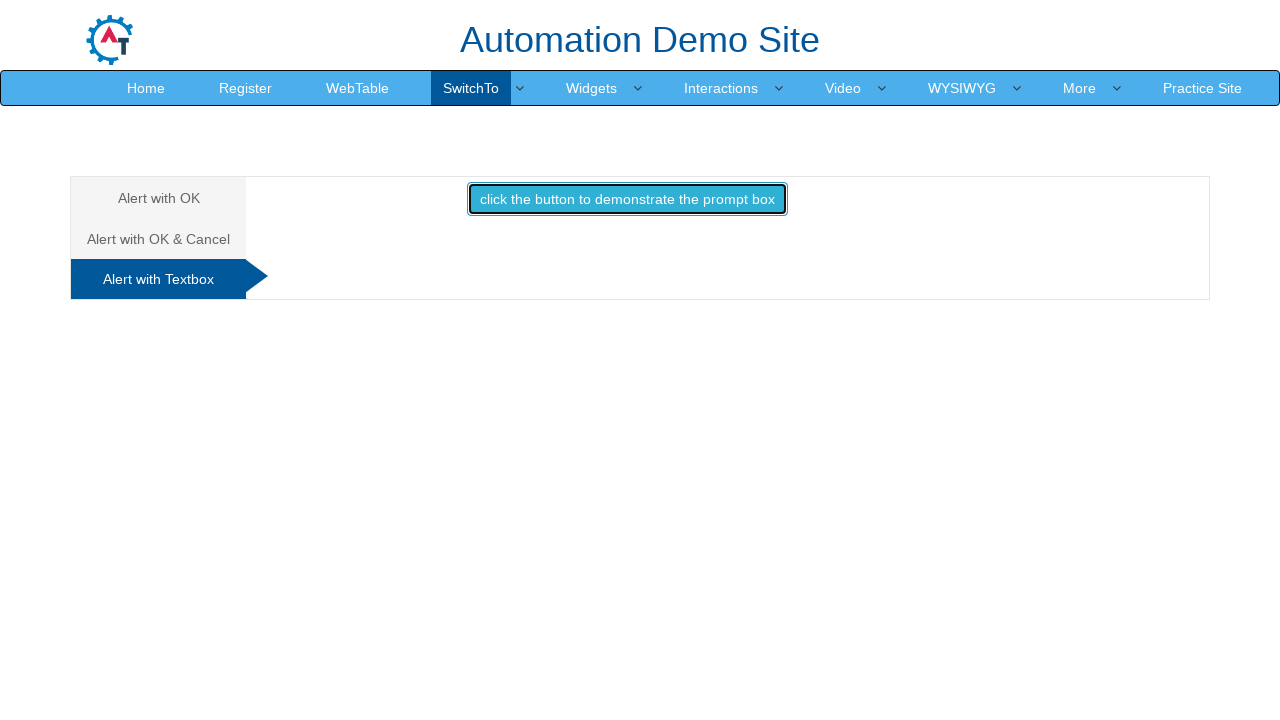

Set up dialog handler to accept prompt with text '9030248855'
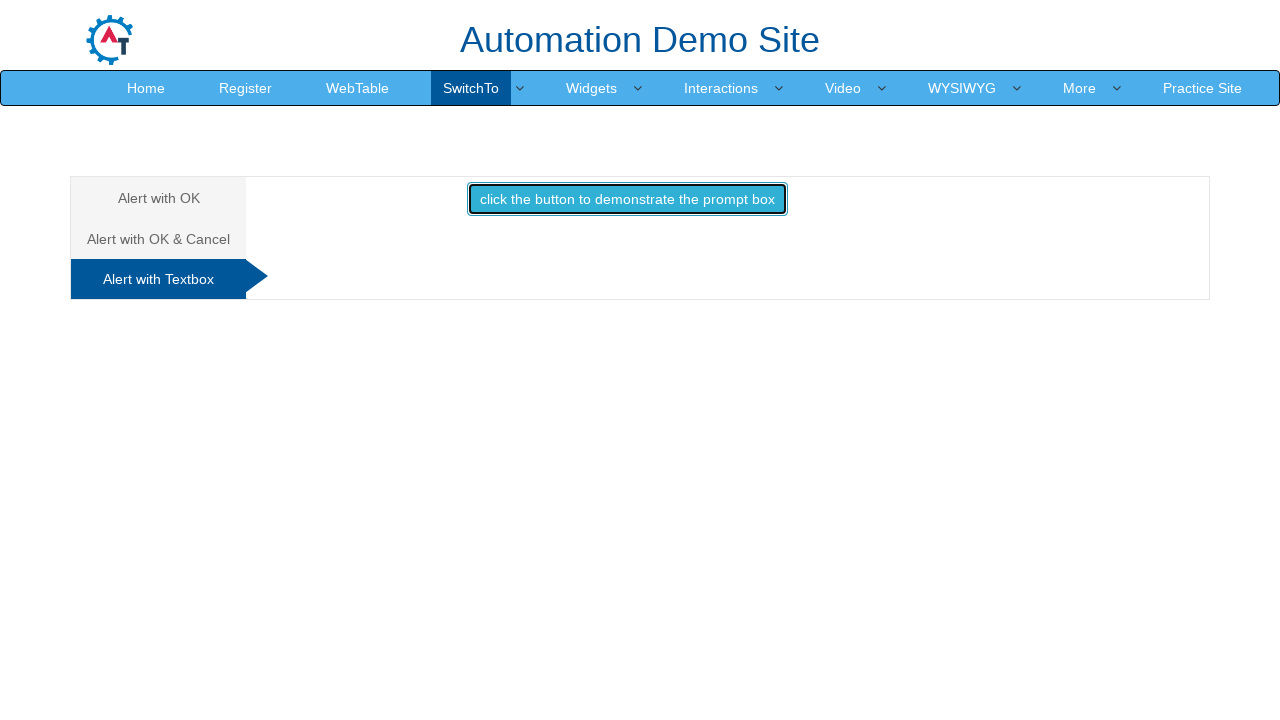

Clicked button to trigger prompt dialog and handled it with text input at (627, 199) on xpath=//button[contains(@onclick,'promptbox()')]
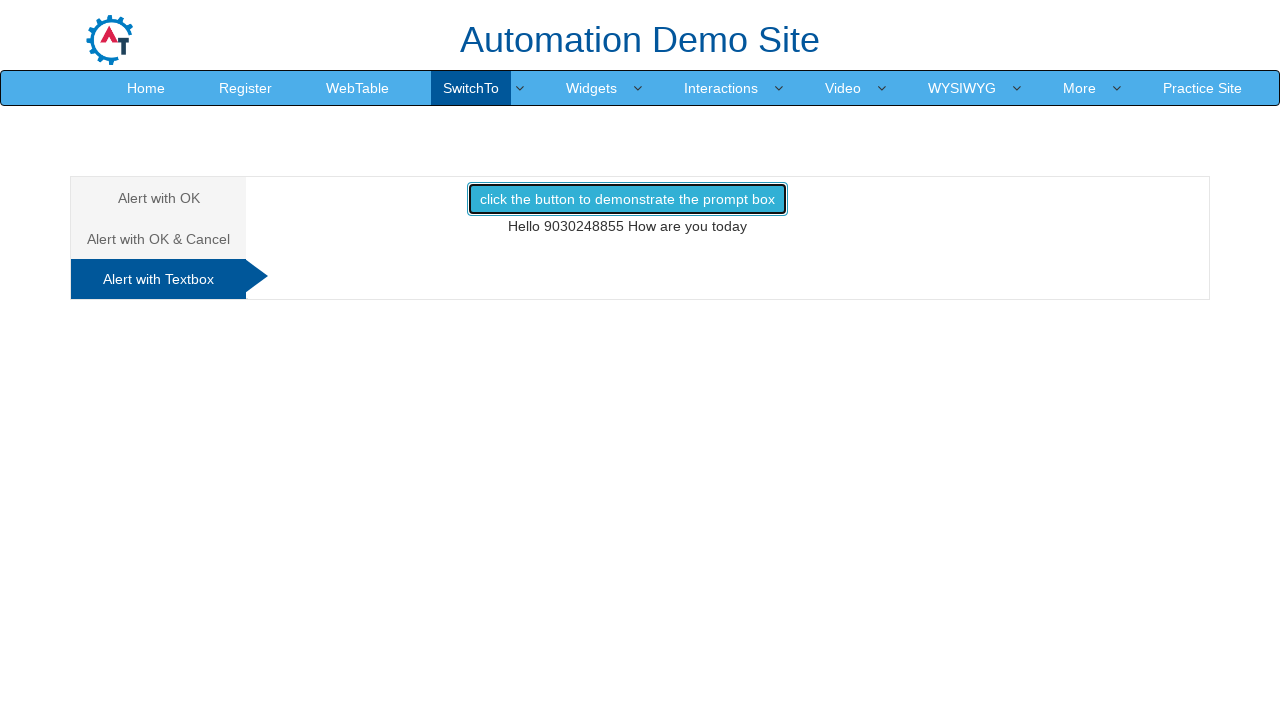

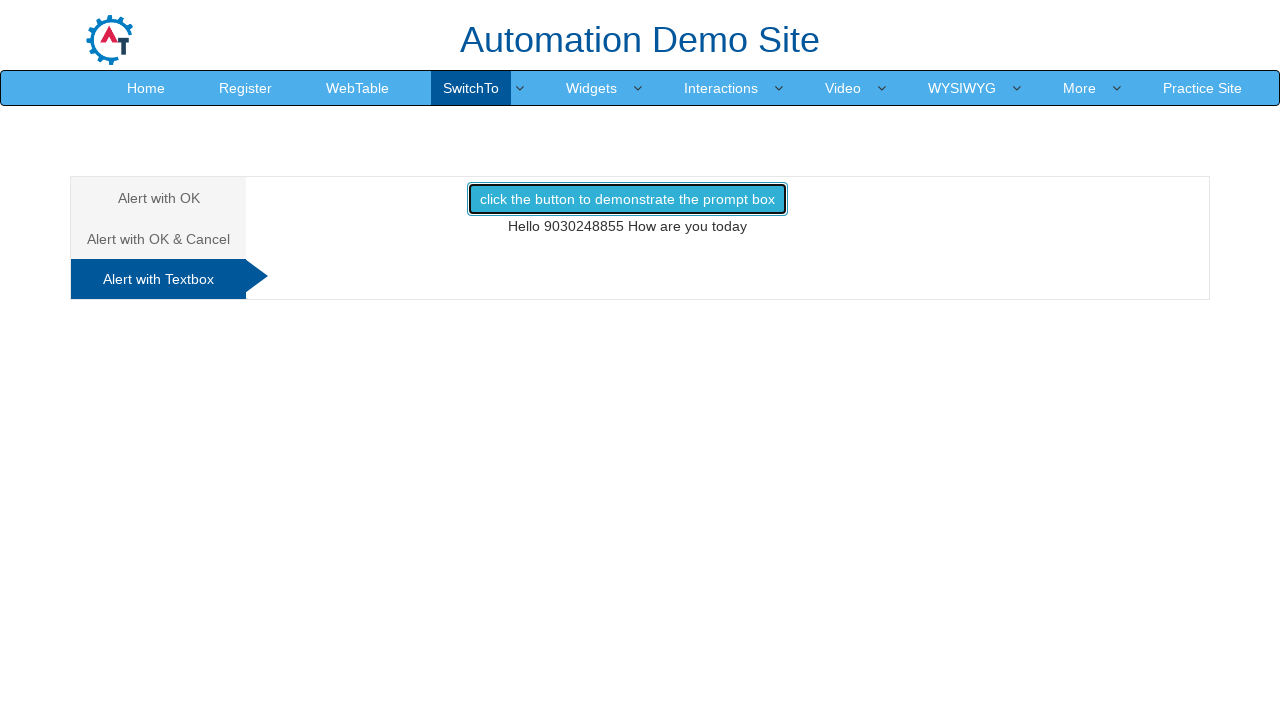